Navigates through appliances section to view premium TVs collection page

Starting URL: https://www.flipkart.com/

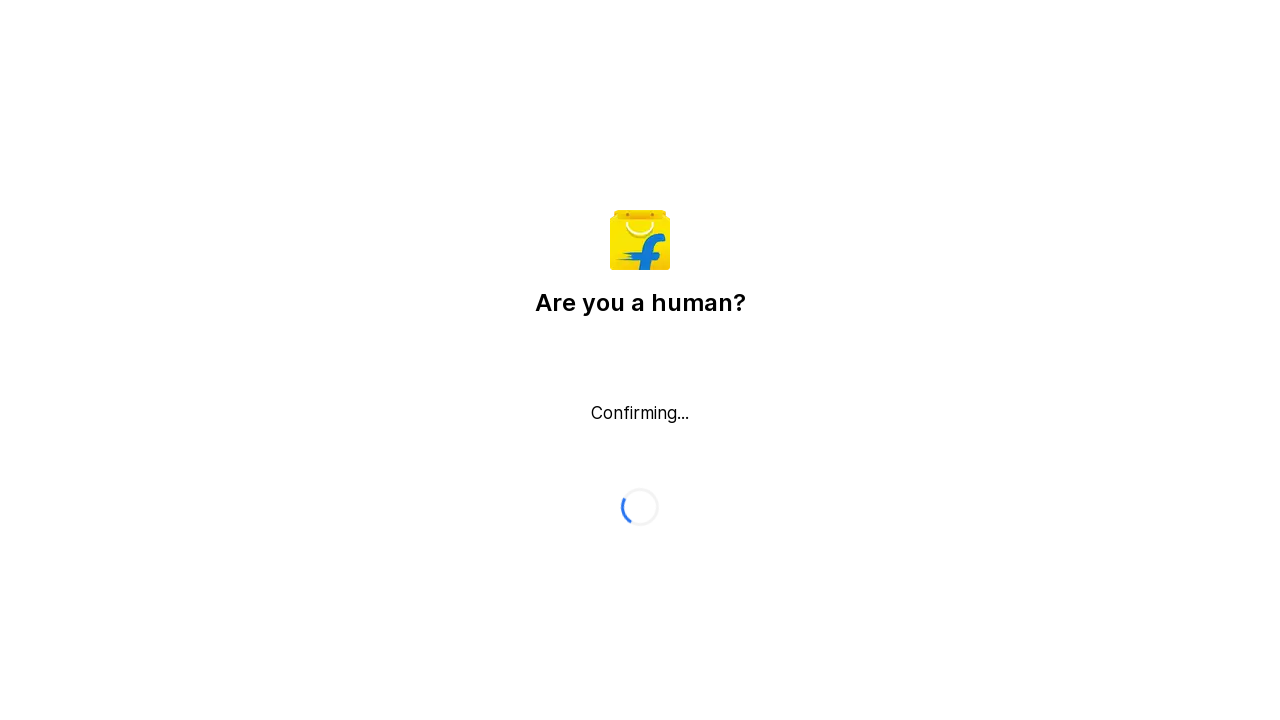

Navigated to TVs and appliances section on Flipkart
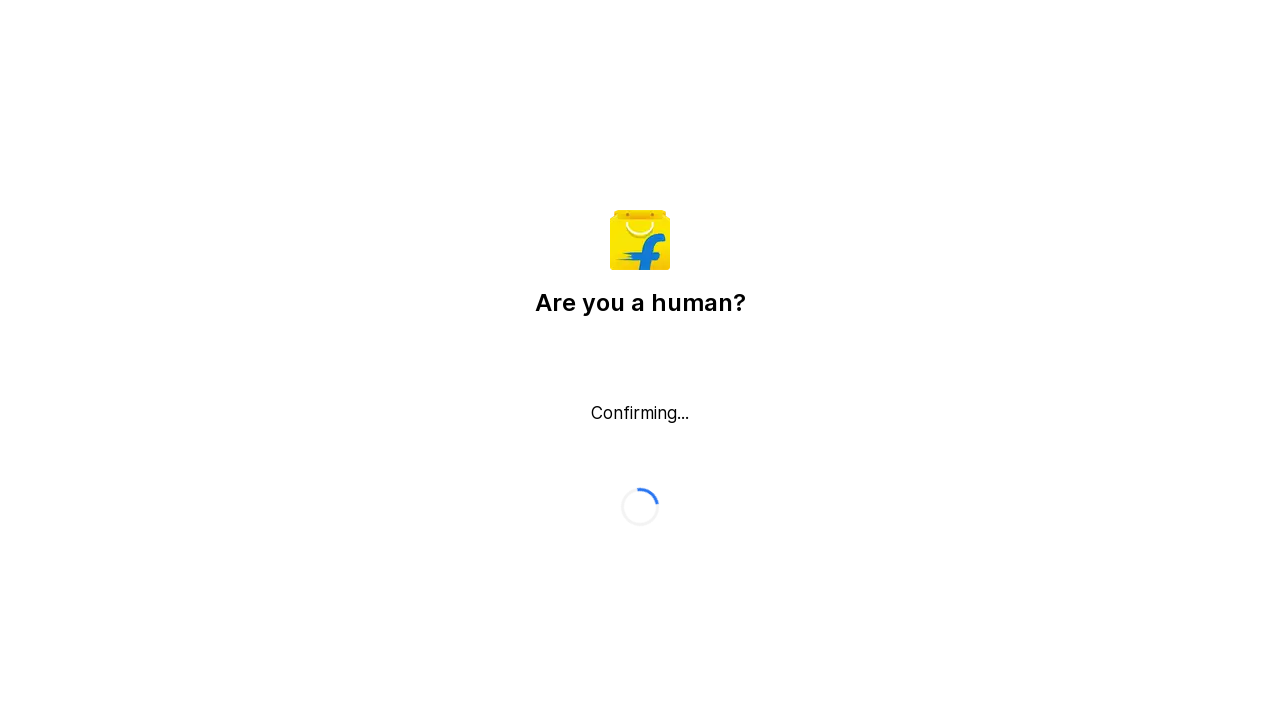

Navigated to premium TVs collection page
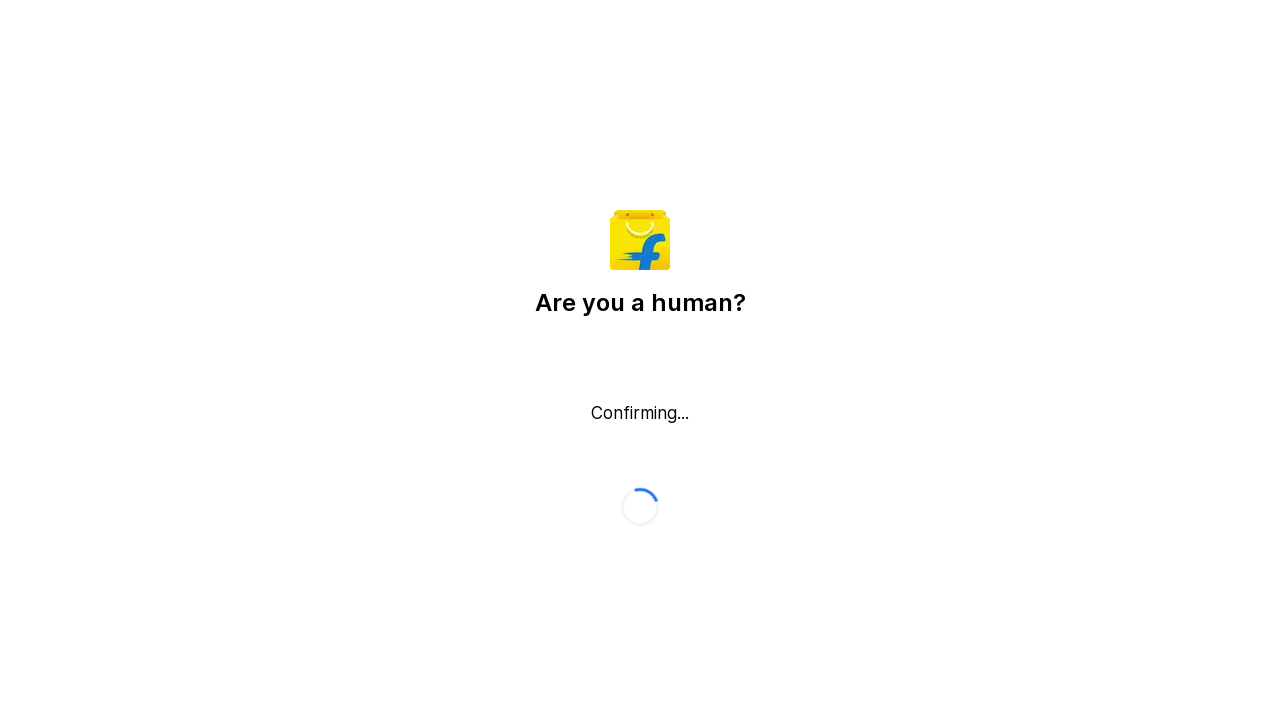

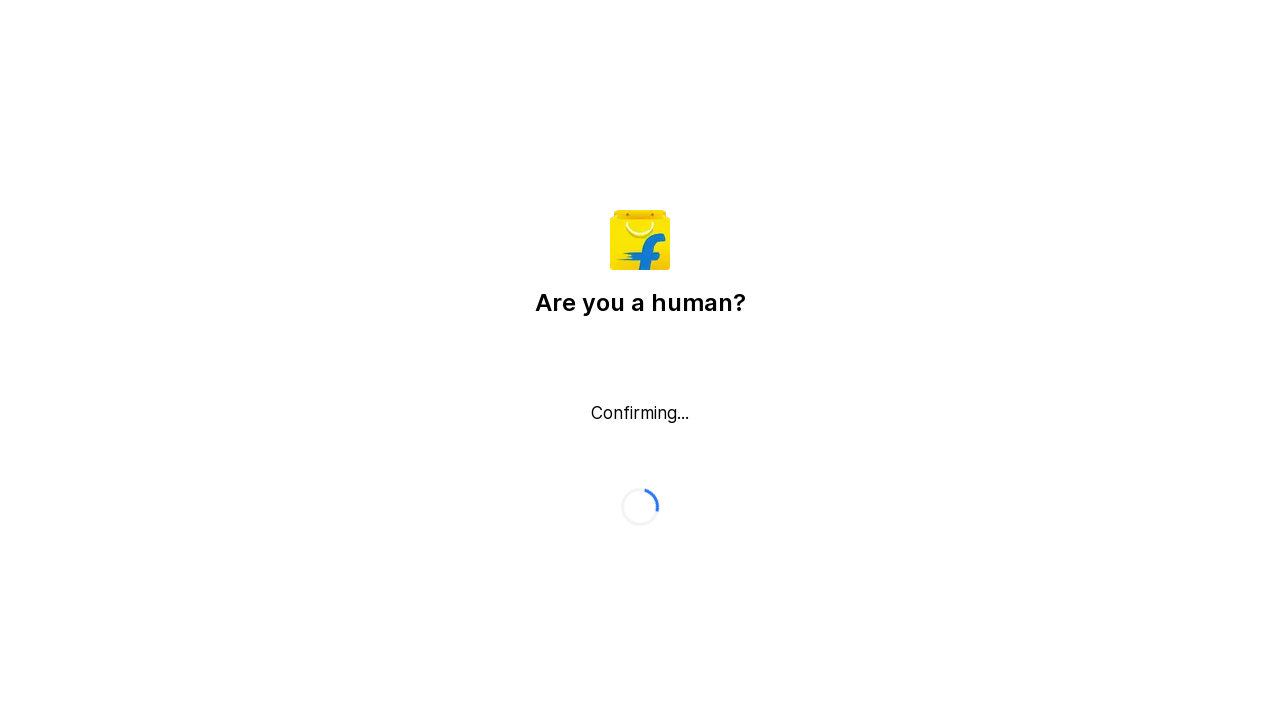